Tests the booking.com search functionality by entering a destination in the search box

Starting URL: https://www.booking.com

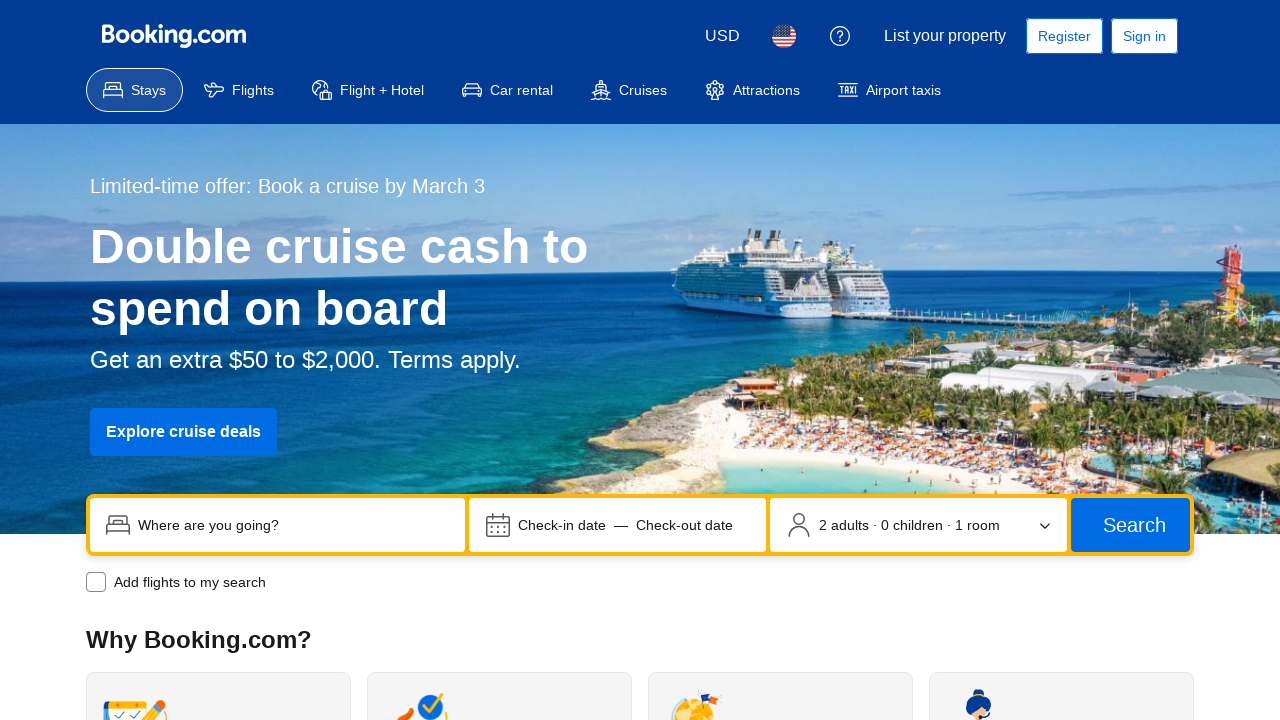

Filled destination search box with 'Konya' on input[name='ss']
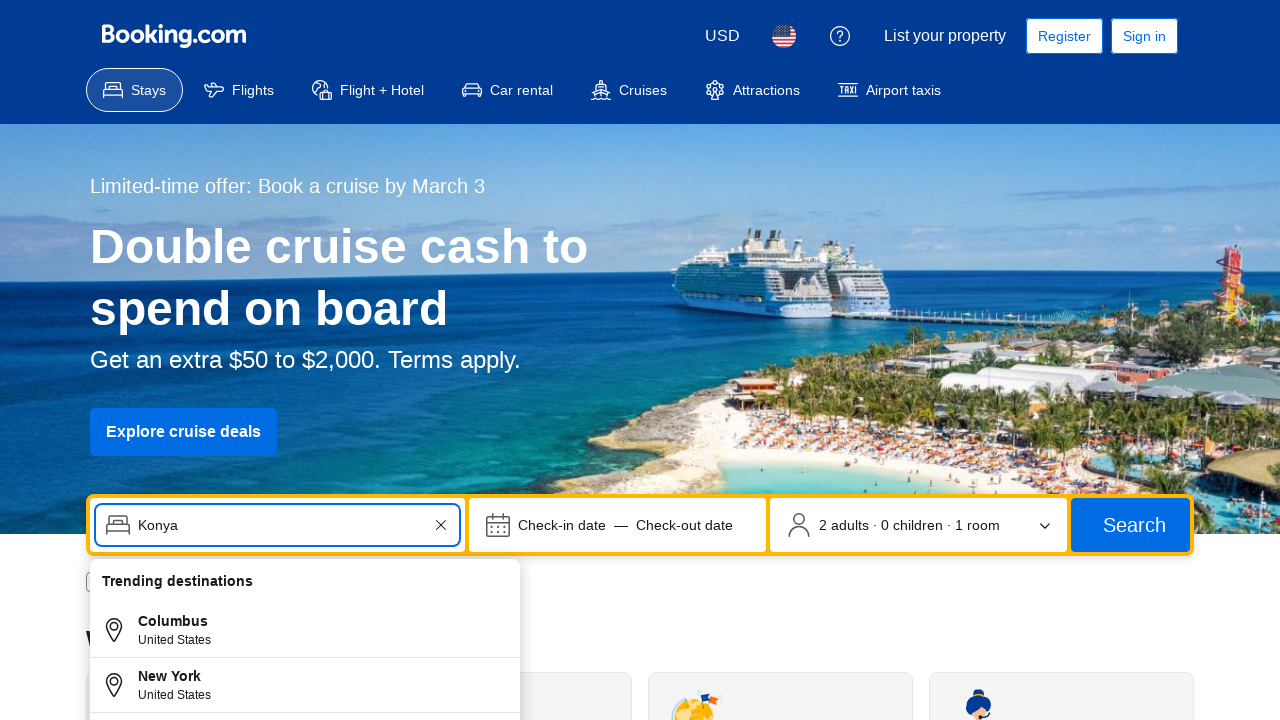

Waited 2 seconds for search input to be processed
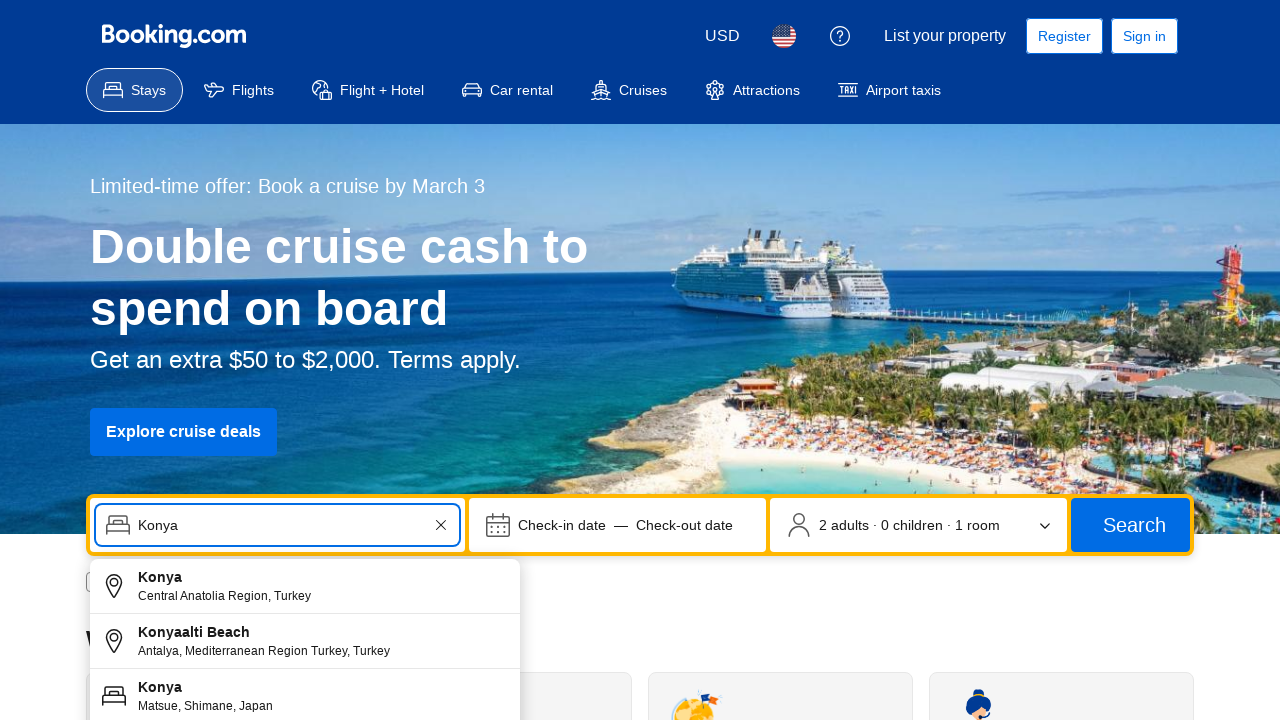

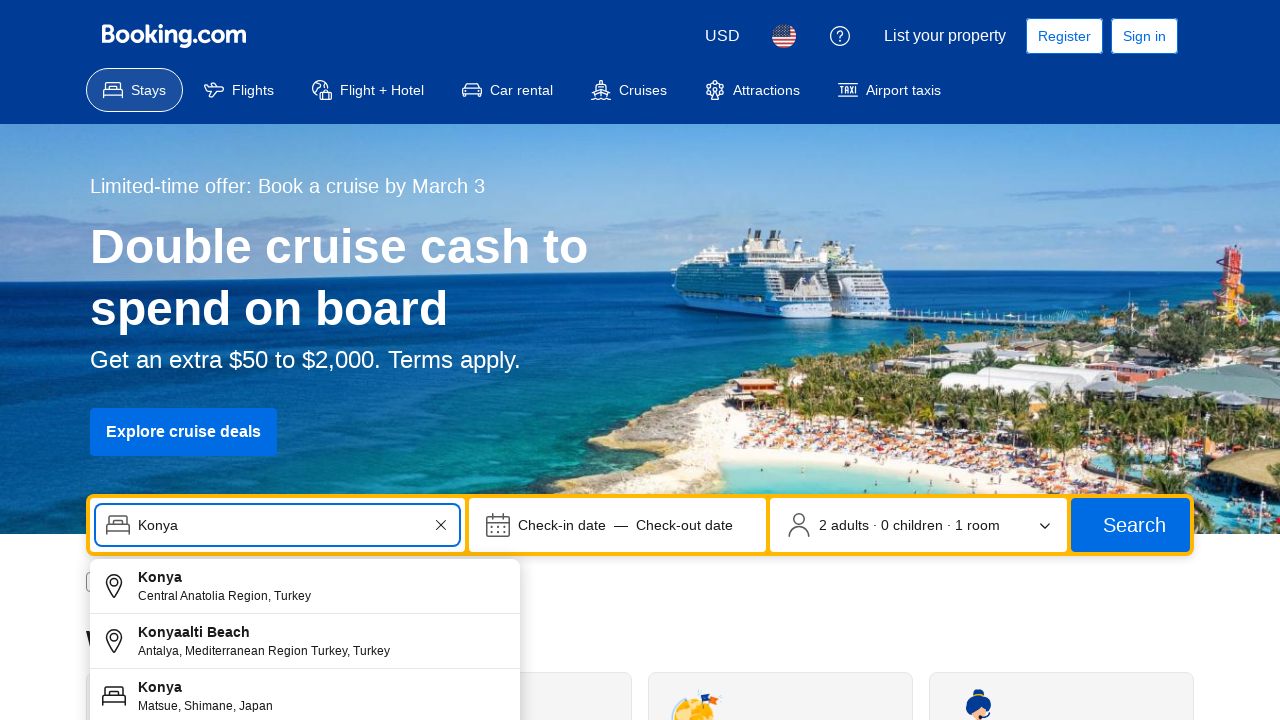